Tests a registration form by filling in personal information fields including first name, last name, username, email, phone number, and password.

Starting URL: https://practice.cydeo.com/registration_form

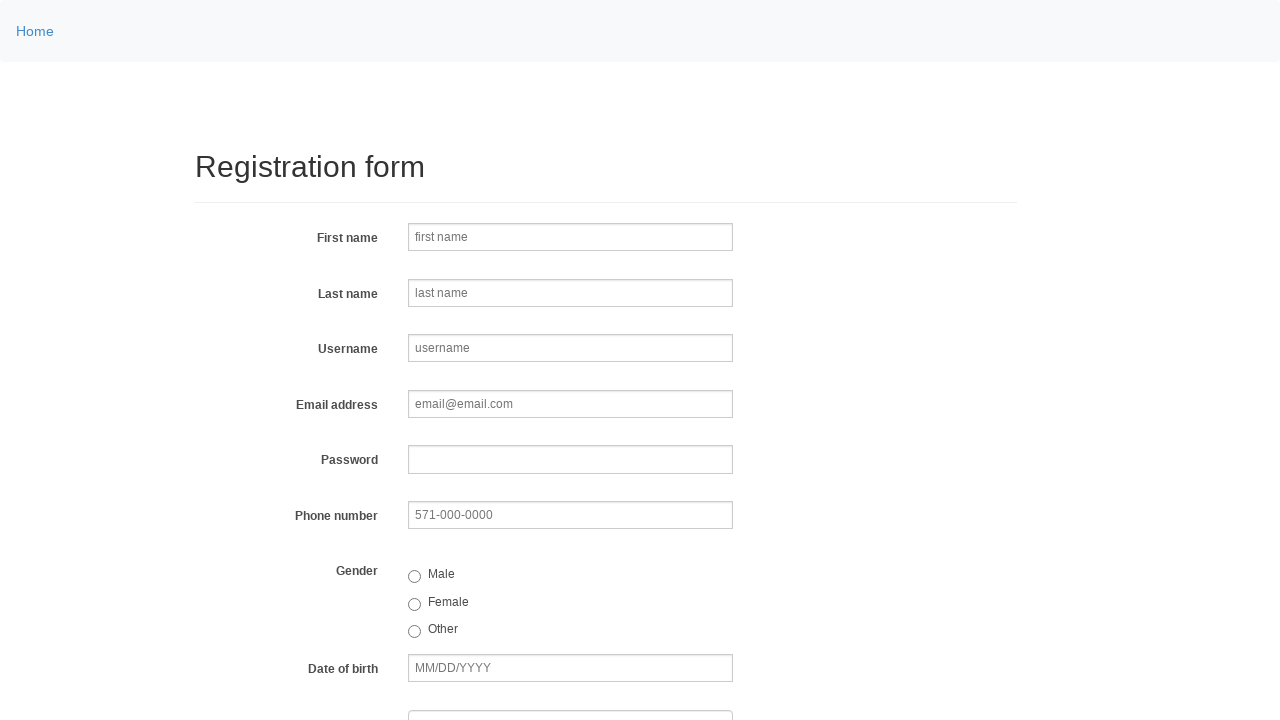

Filled first name field with 'Dorota' on input.form-control >> nth=0
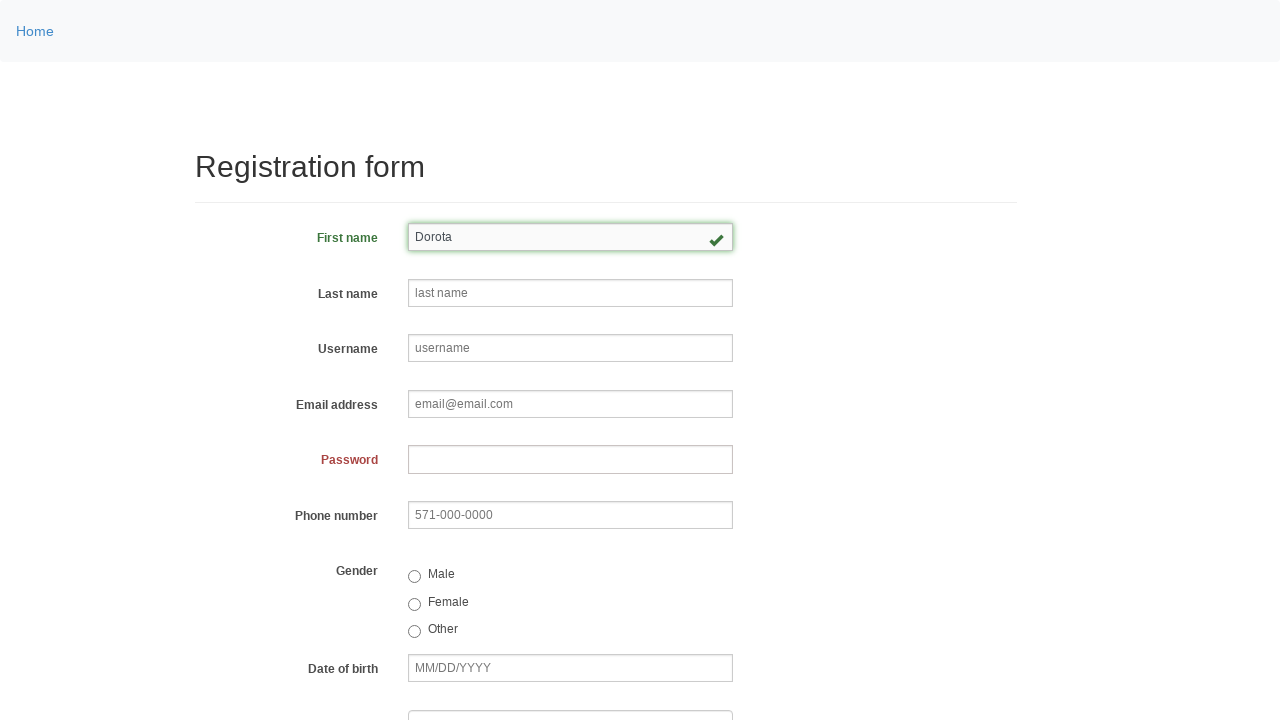

Filled last name field with 'Cakar' on input[placeholder='last name']
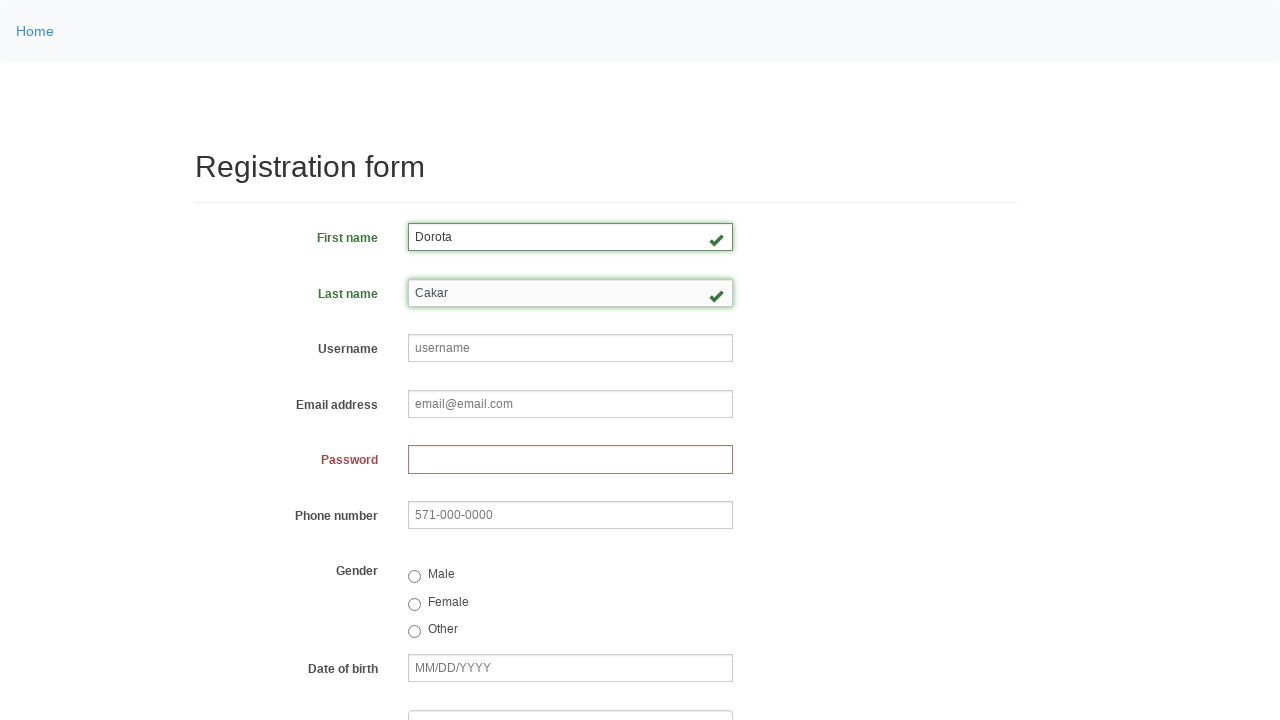

Filled username field with 'dorotacakar' on input[name='username']
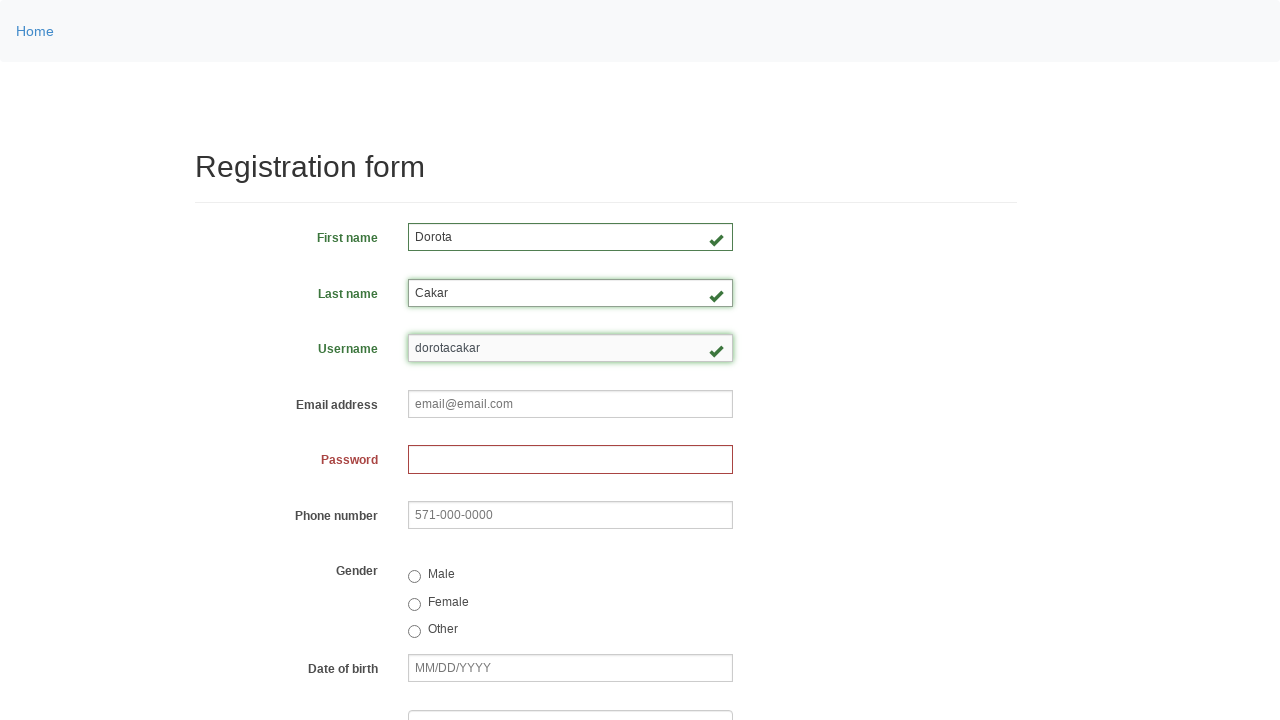

Filled email field with 'dorota.cakar@wp.pl' on input[name='email']
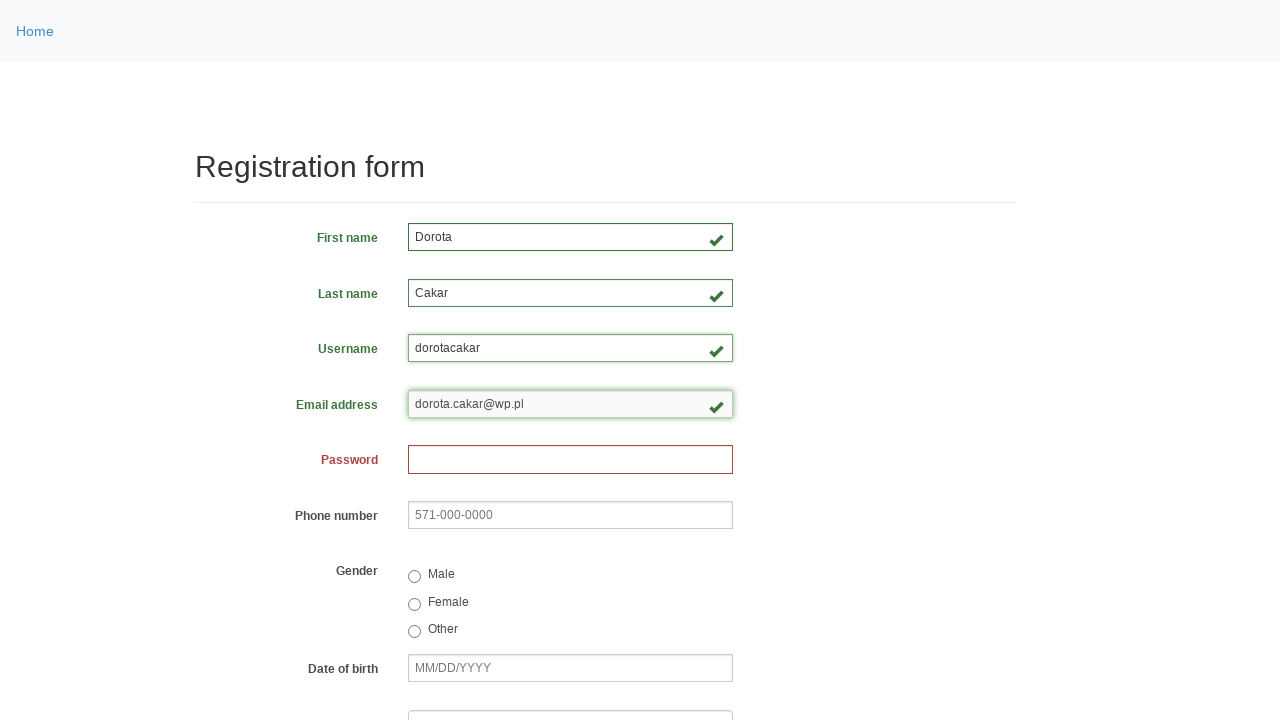

Filled phone number field with '737481313' on input[type='tel']
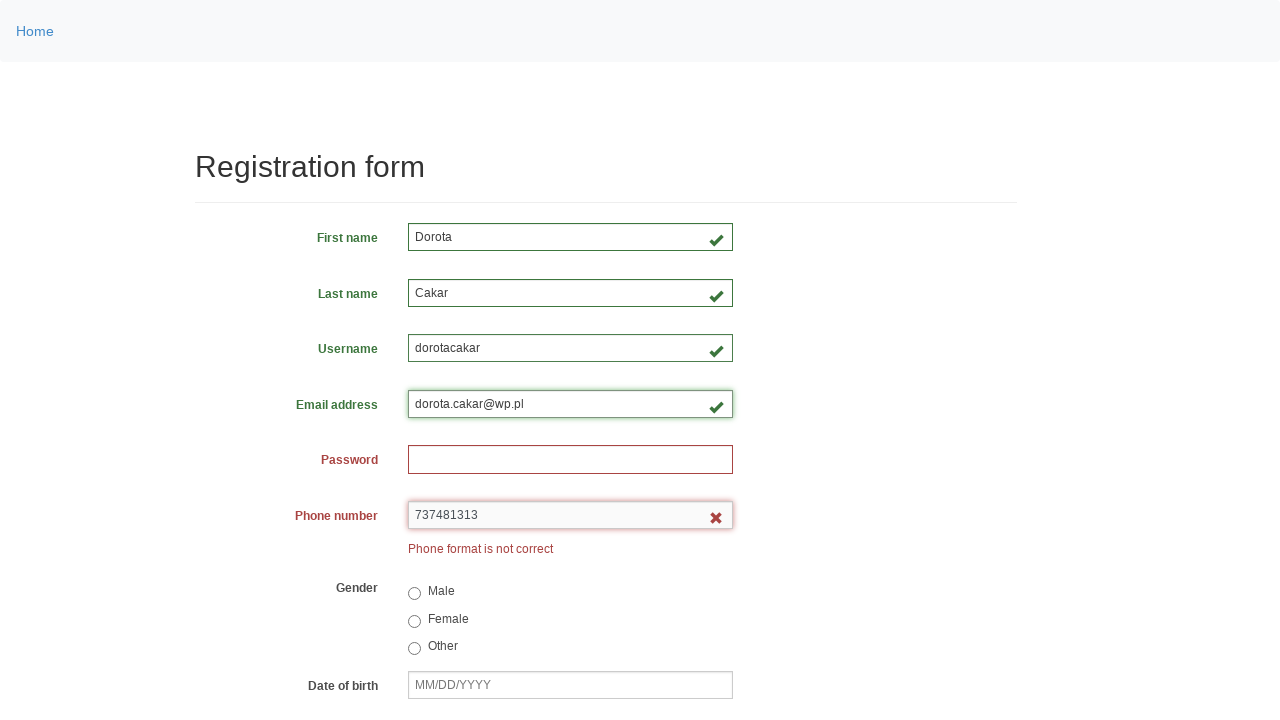

Filled password field with '737481313' on input[name='password']
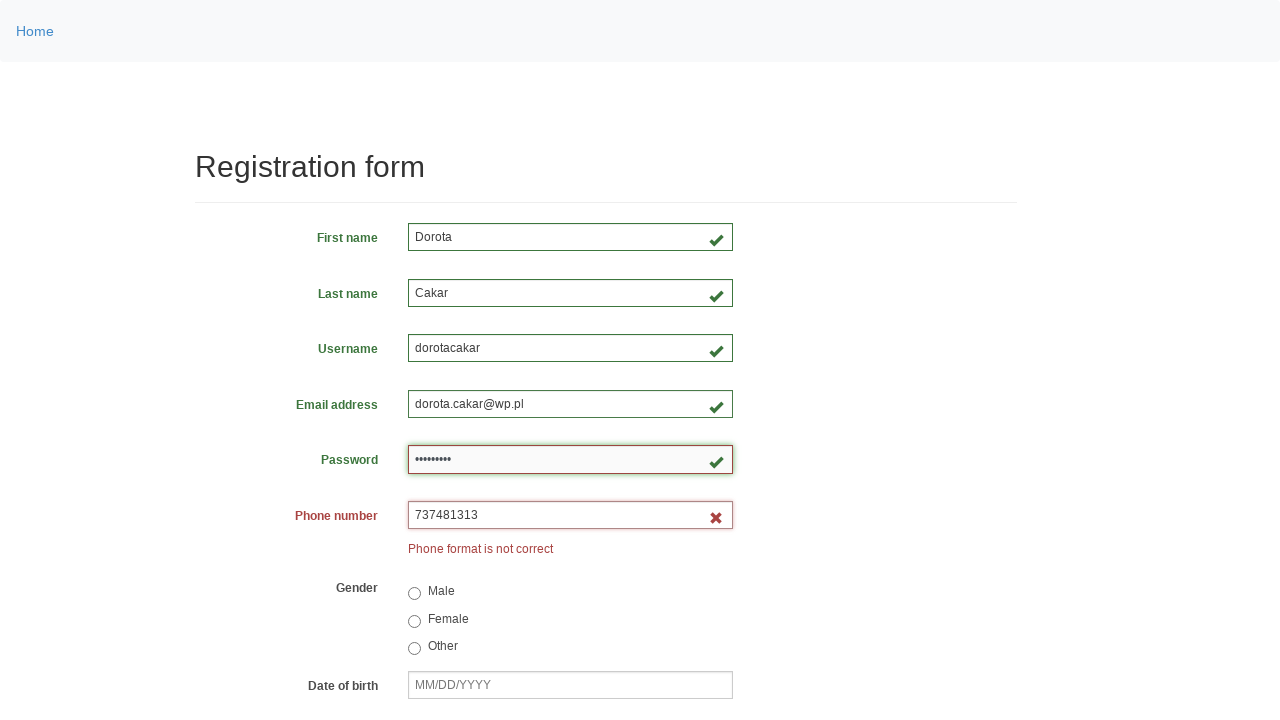

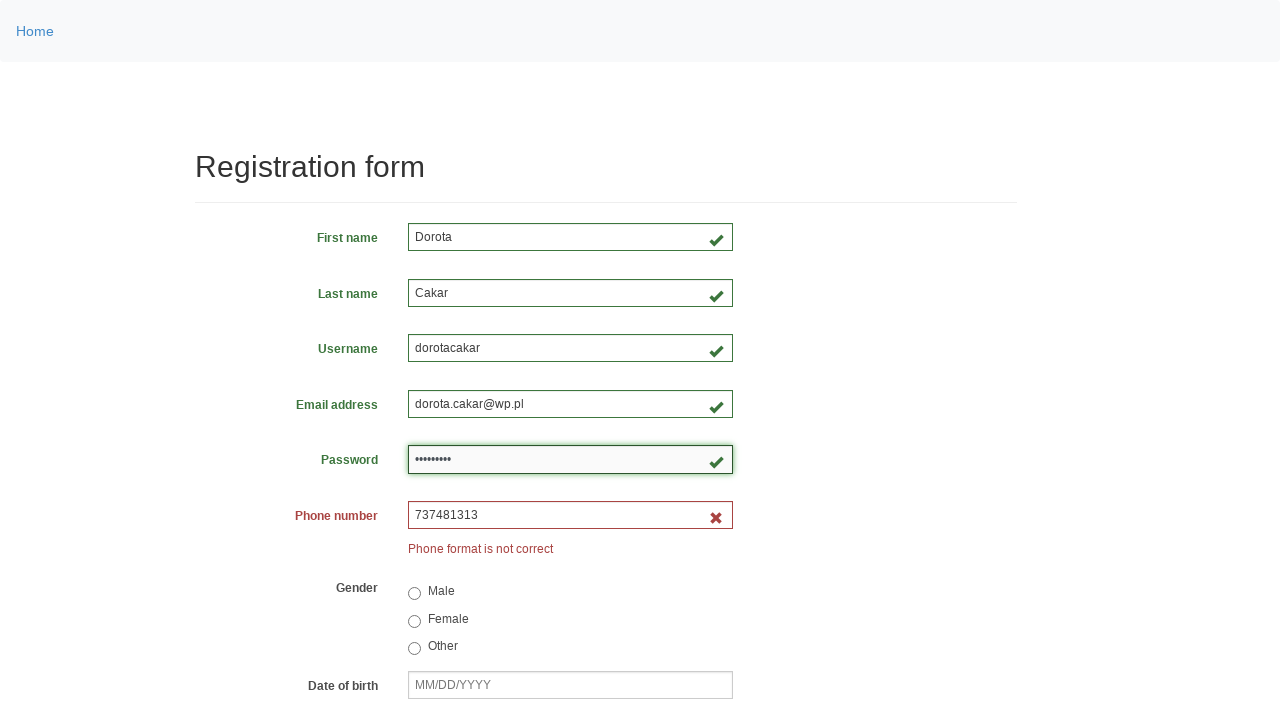